Navigates to JPL Space images page and clicks the full image button to view the featured Mars image in a lightbox.

Starting URL: https://data-class-jpl-space.s3.amazonaws.com/JPL_Space/index.html

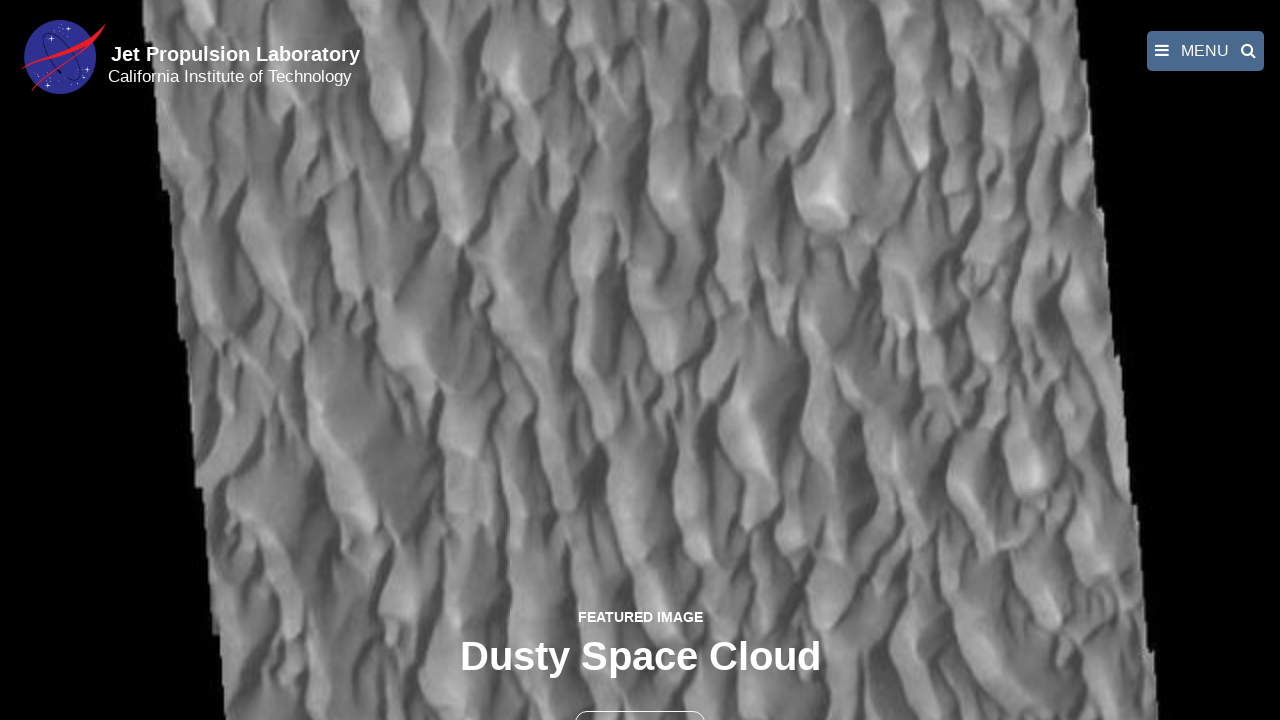

Navigated to JPL Space images page
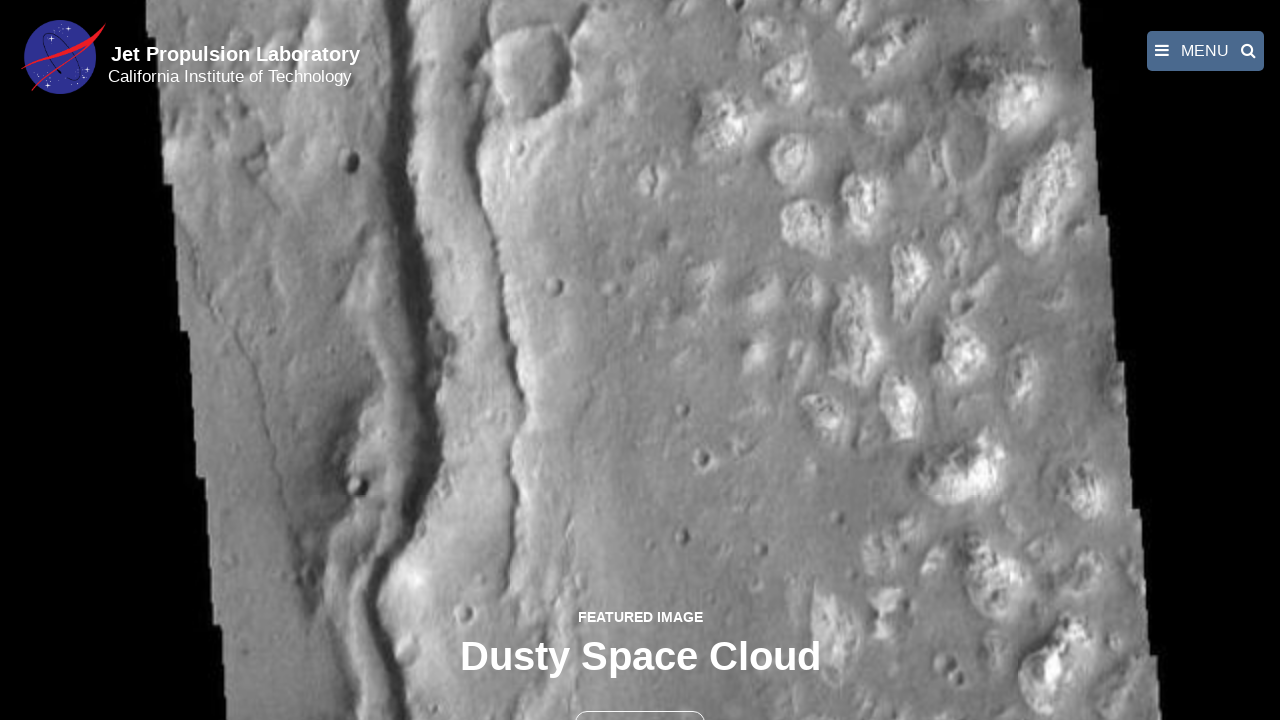

Clicked full image button to open featured Mars image in lightbox at (640, 699) on button >> nth=1
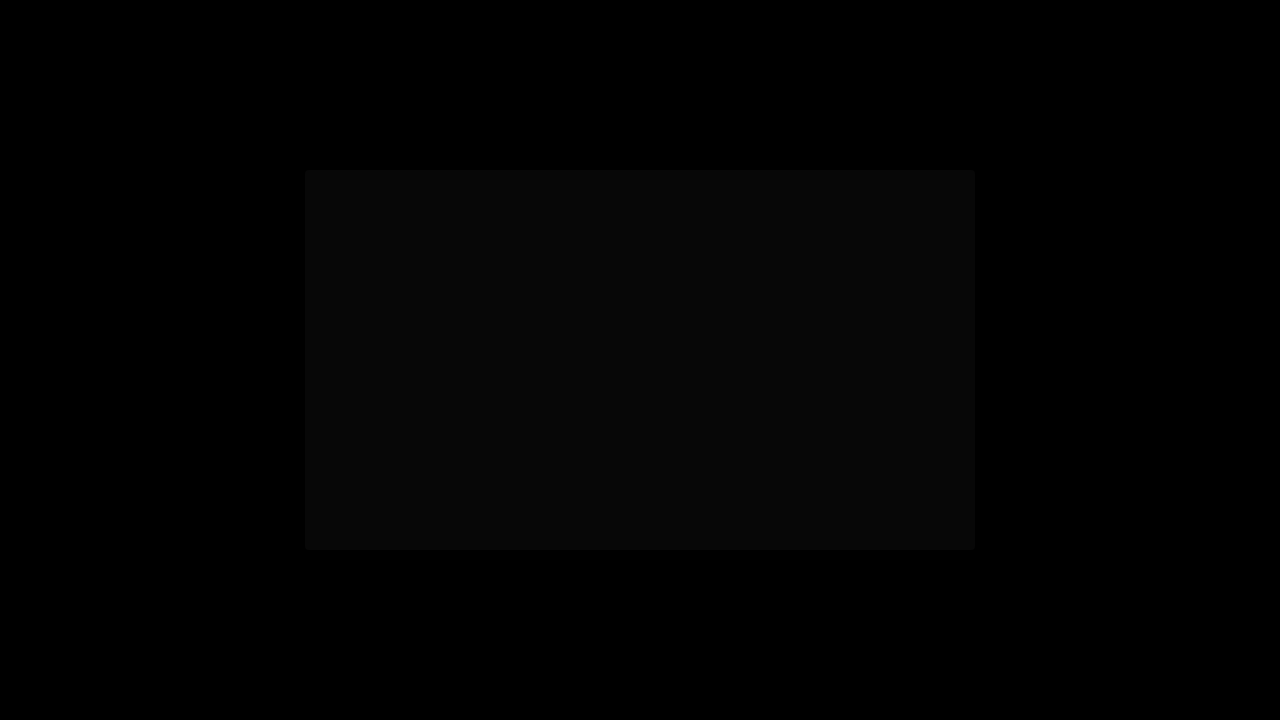

Lightbox image loaded and displayed
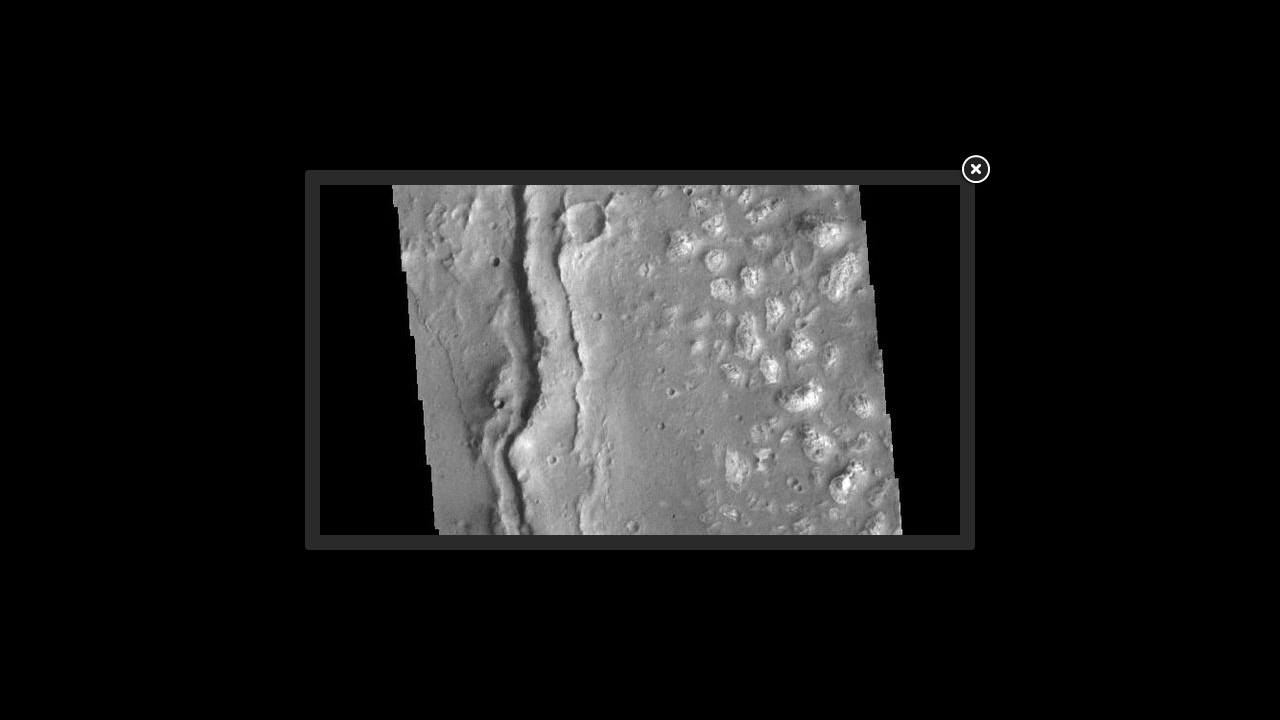

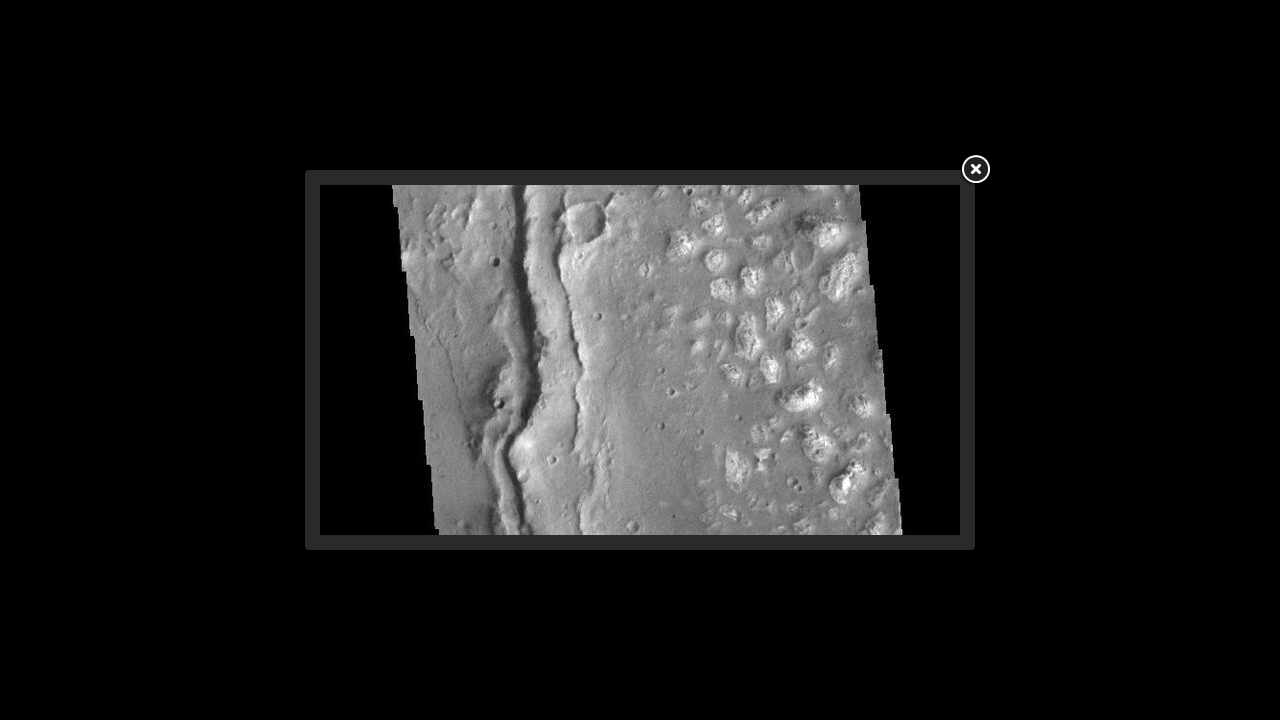